Tests right-click context menu functionality by performing a context click (right-click) on a button element to trigger the context menu

Starting URL: http://swisnl.github.io/jQuery-contextMenu/demo.html

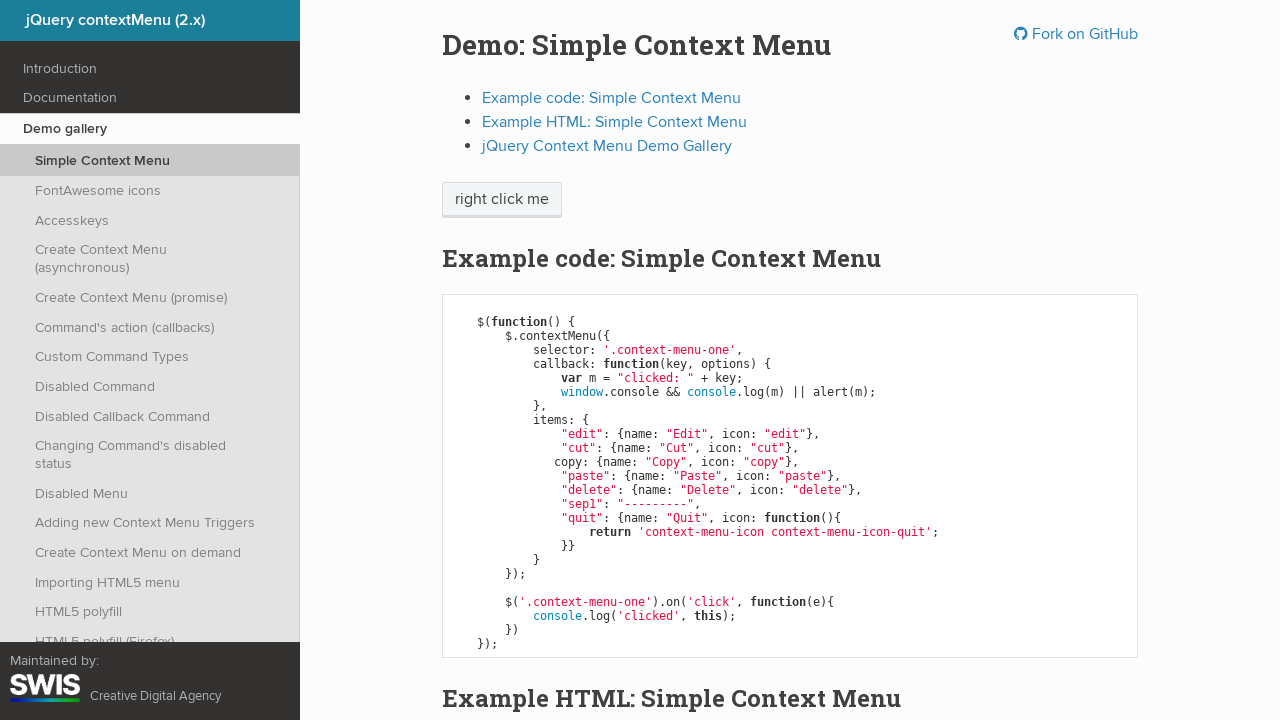

Waited for context menu button to become visible
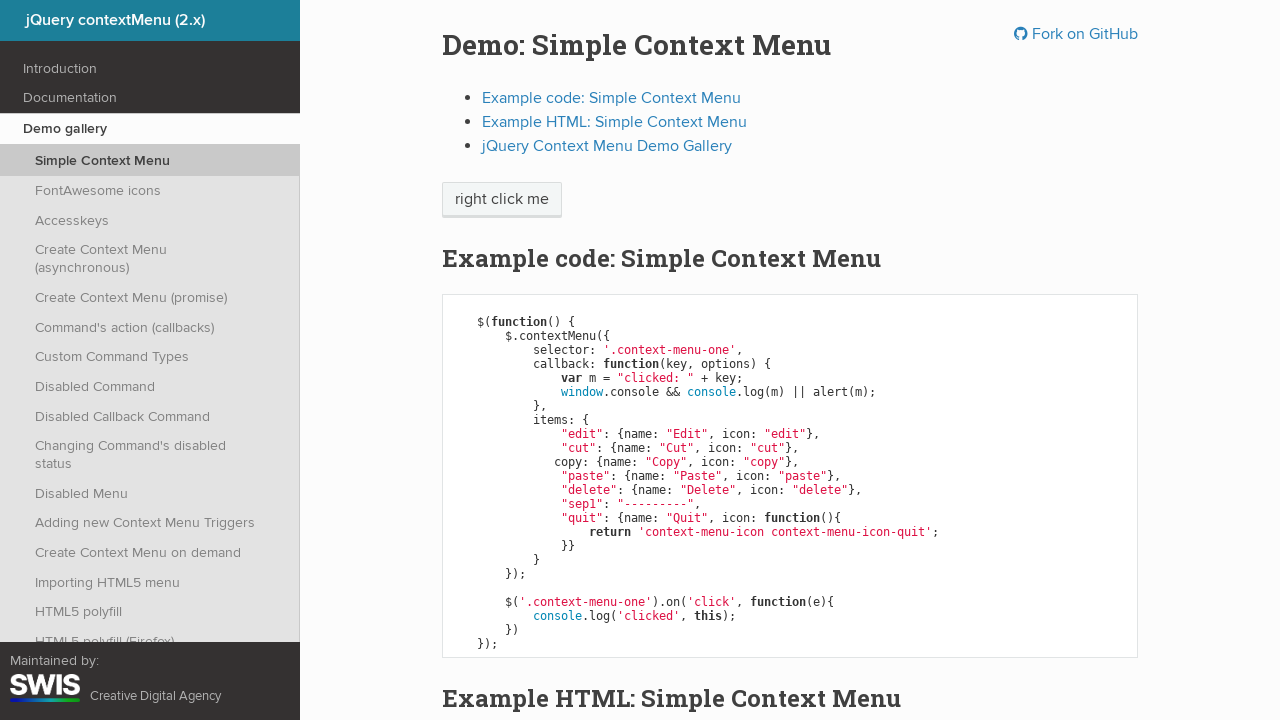

Performed right-click on button to trigger context menu at (502, 200) on (//span[@class='context-menu-one btn btn-neutral'])[1]
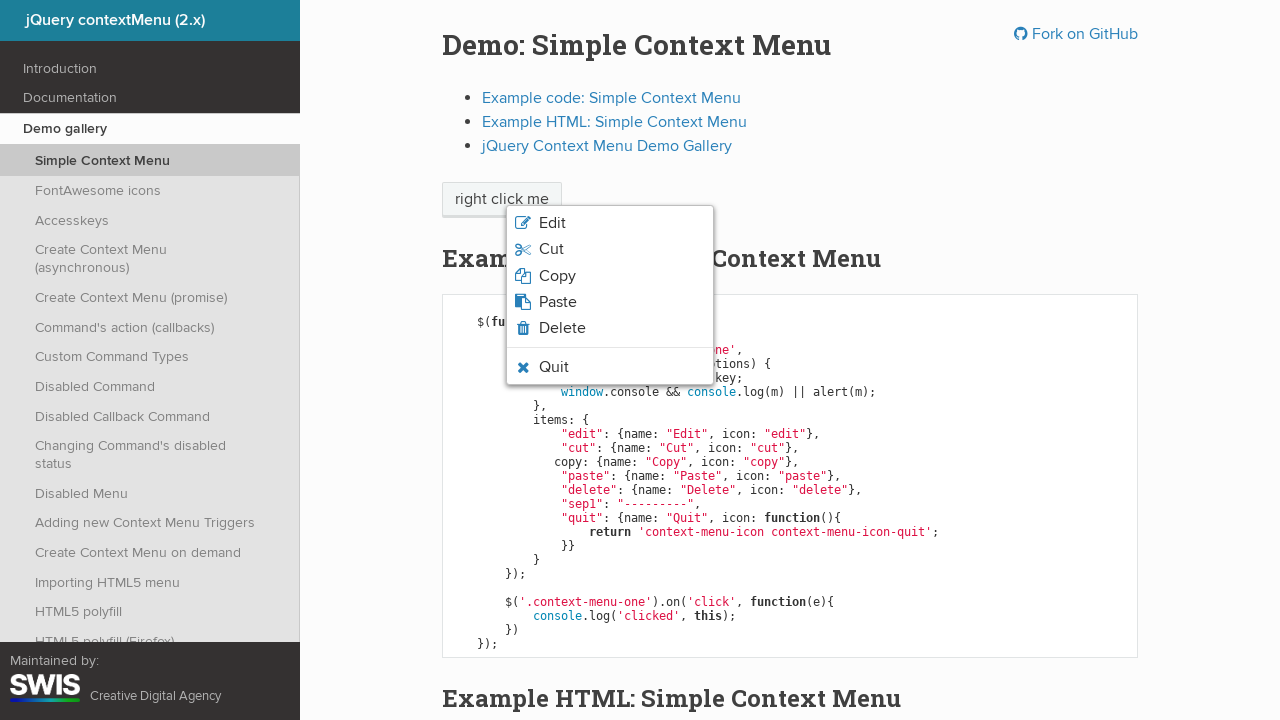

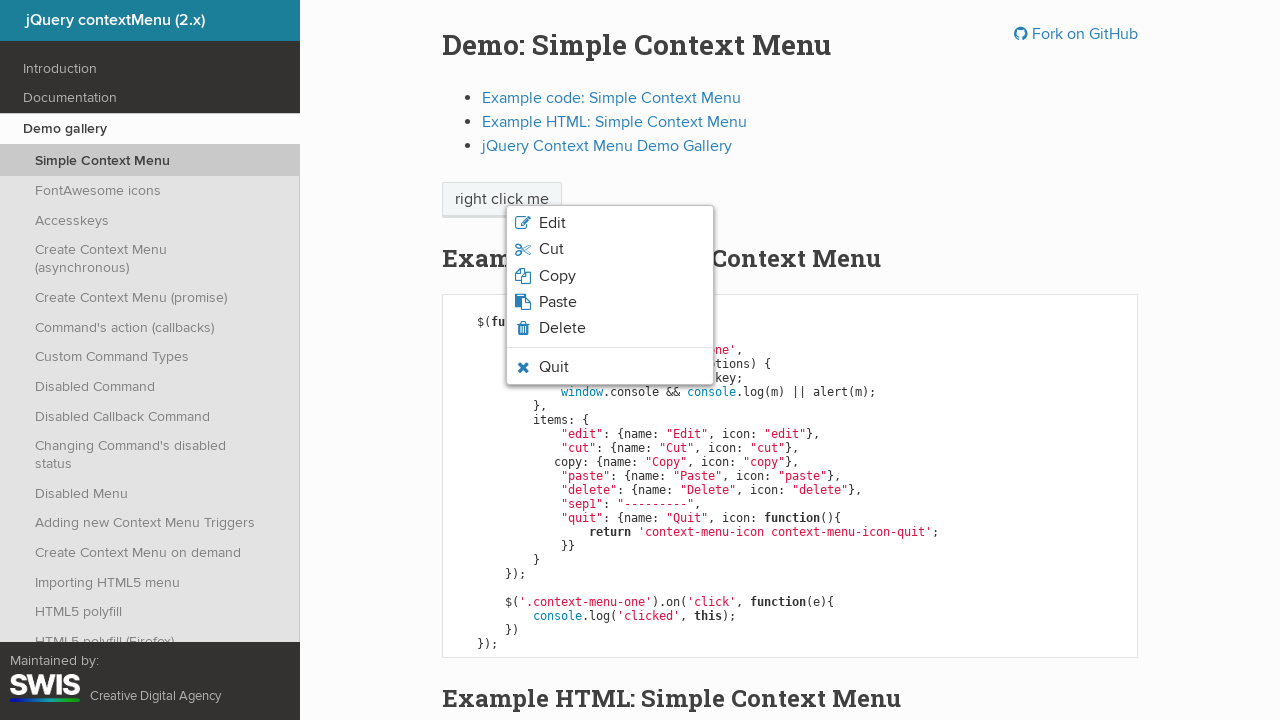